Retrieves an attribute value from an element, performs a mathematical calculation, fills the result in a form, checks checkboxes/radio buttons, and submits the form

Starting URL: http://suninjuly.github.io/get_attribute.html

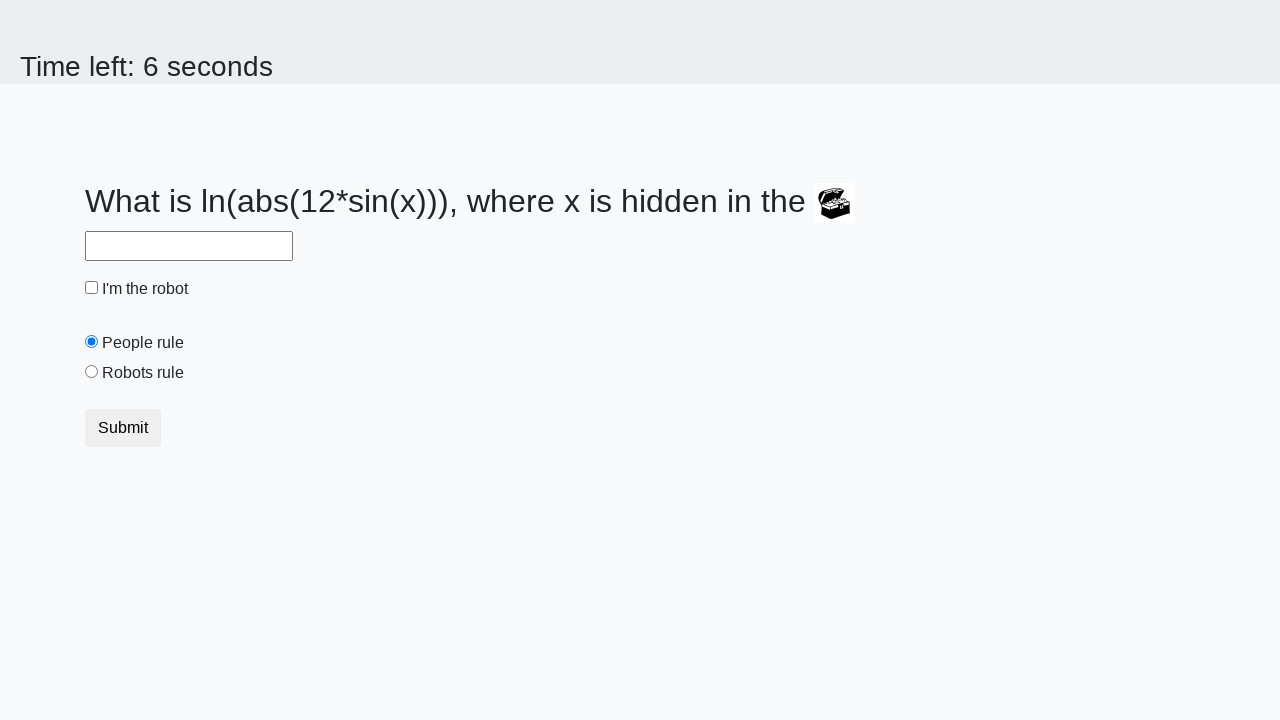

Located treasure element
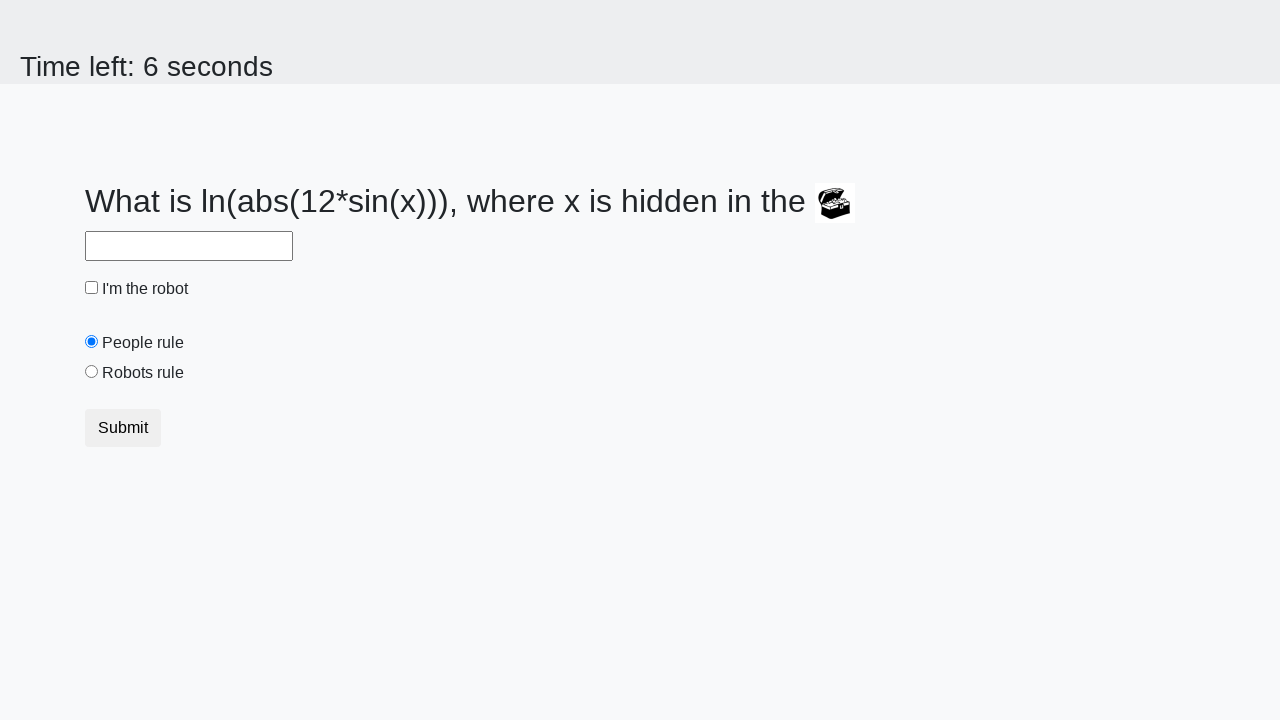

Retrieved attribute 'valuex' from treasure element: 196
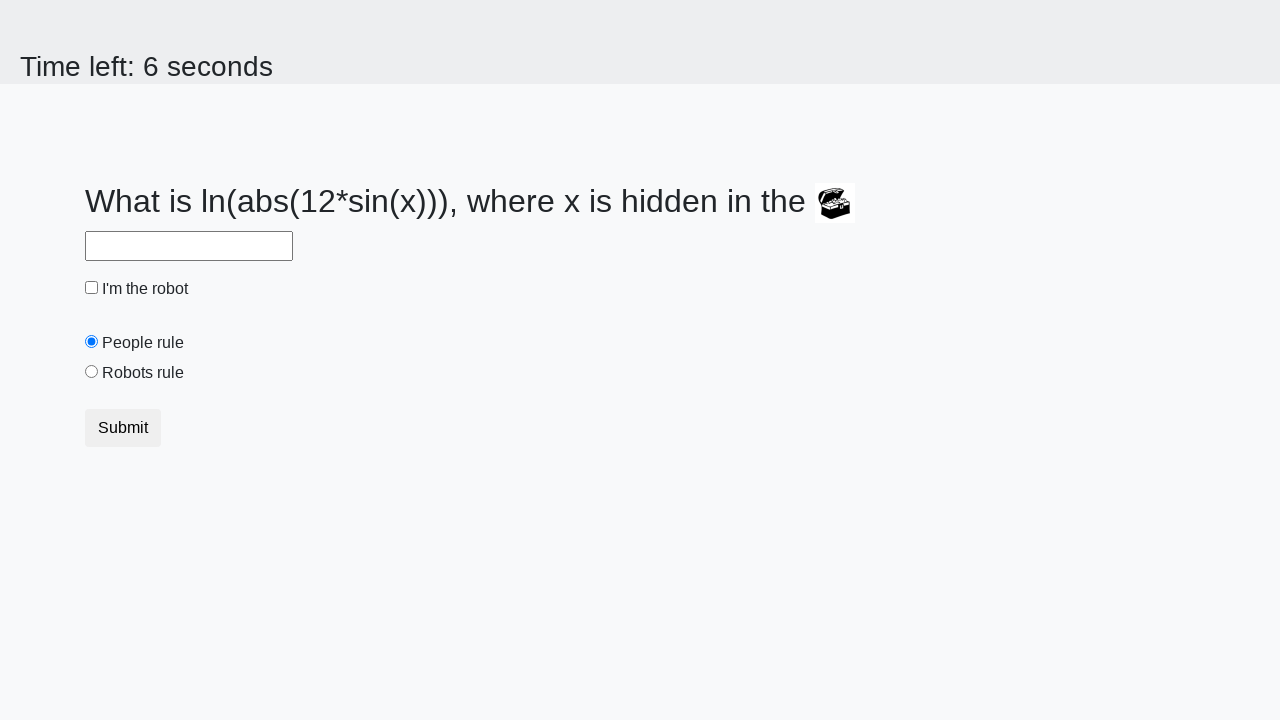

Calculated mathematical result: 2.4225311801747504
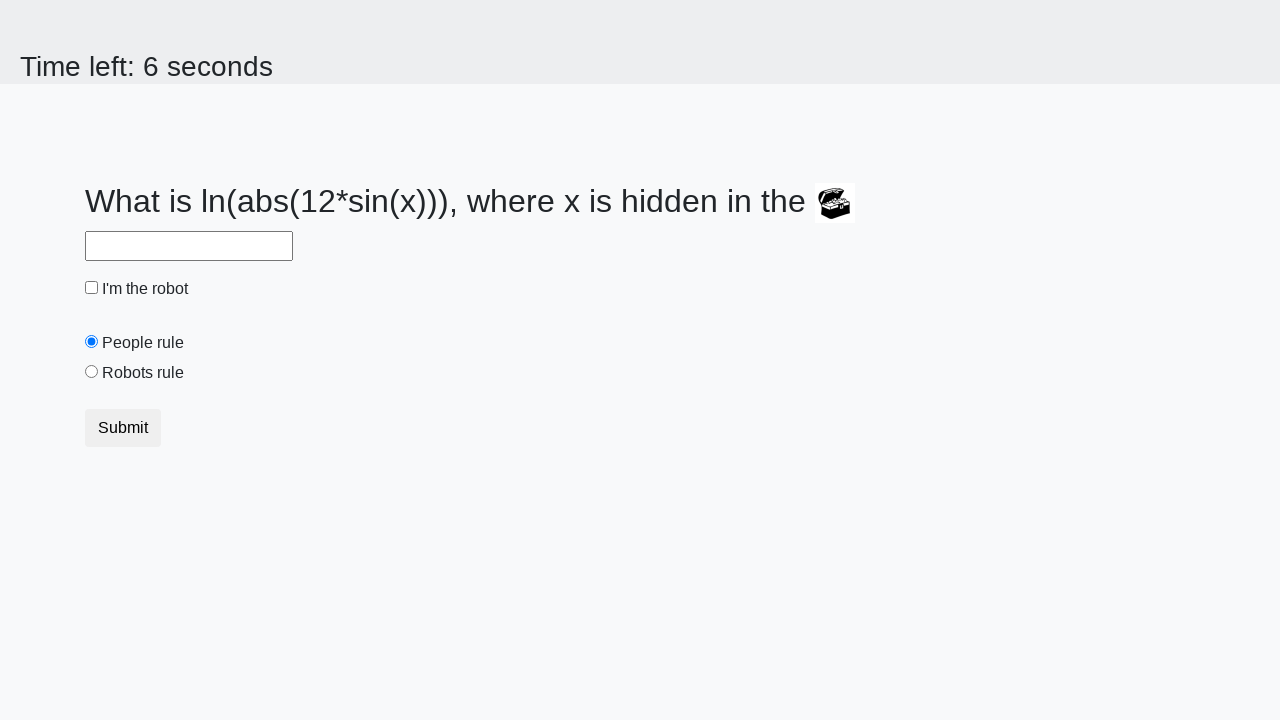

Filled answer field with calculated value: 2.4225311801747504 on #answer
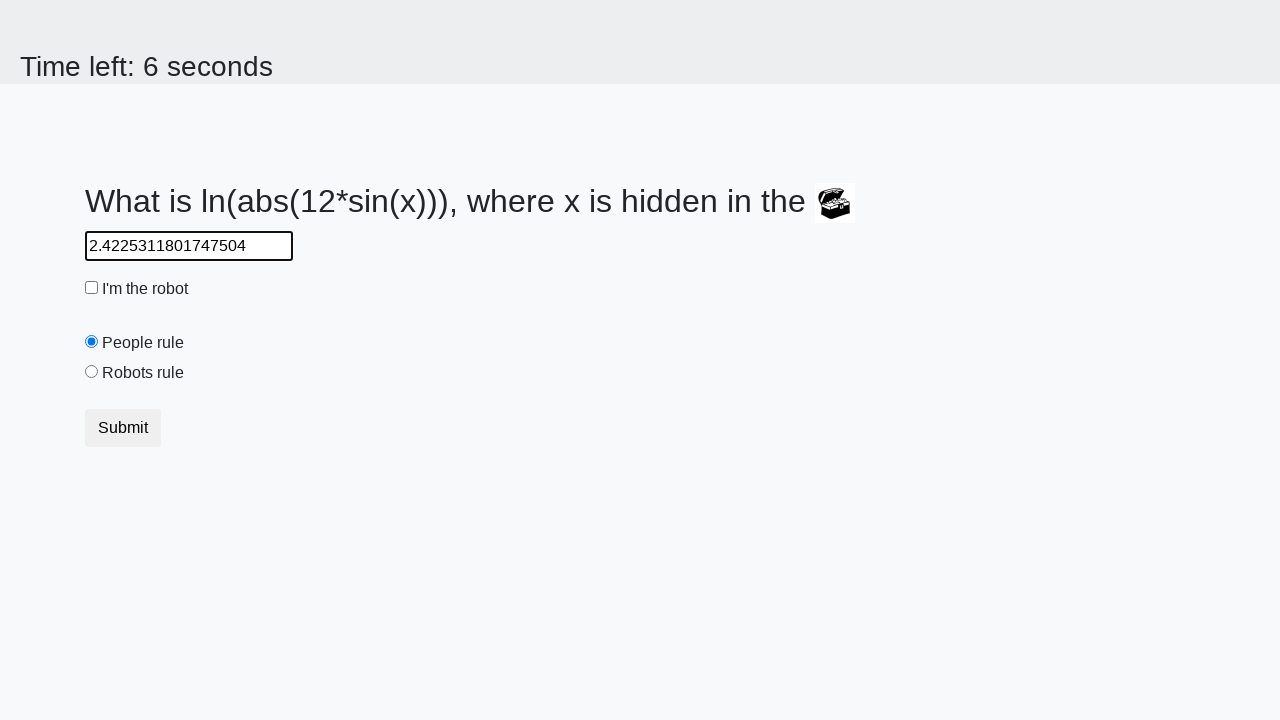

Clicked robot checkbox at (92, 288) on #robotCheckbox
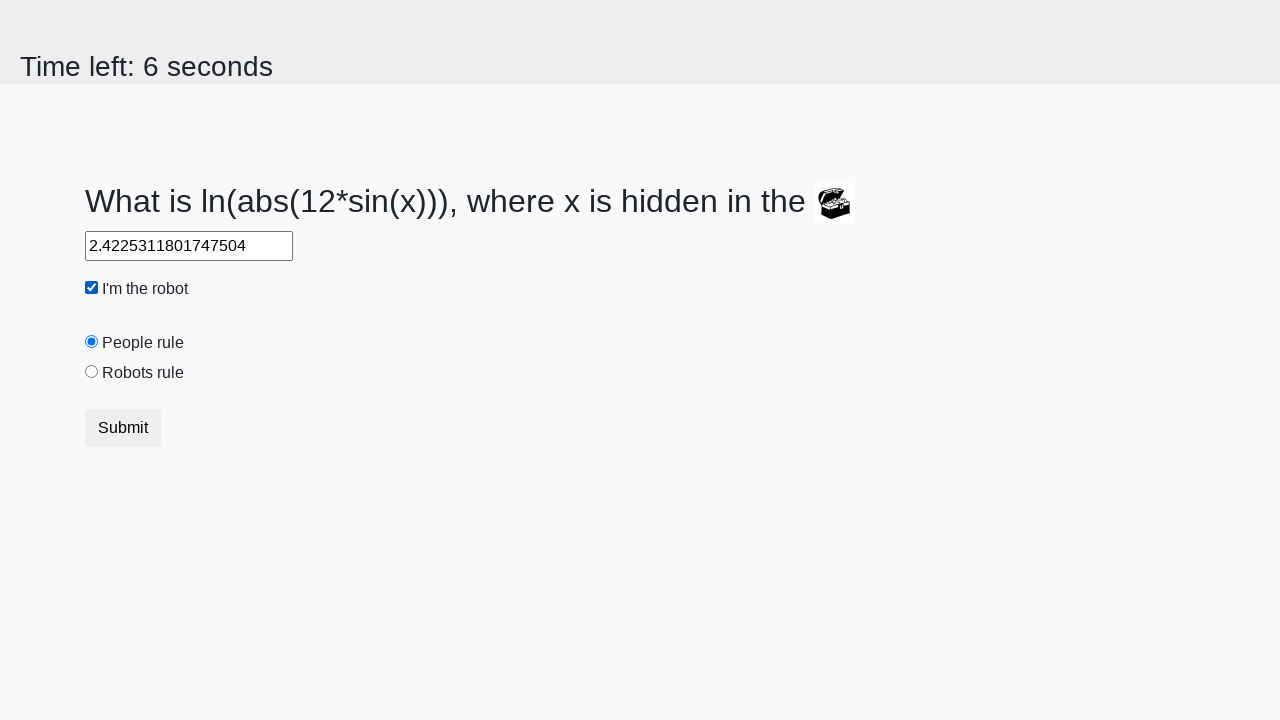

Clicked robots rule radio button at (92, 372) on #robotsRule
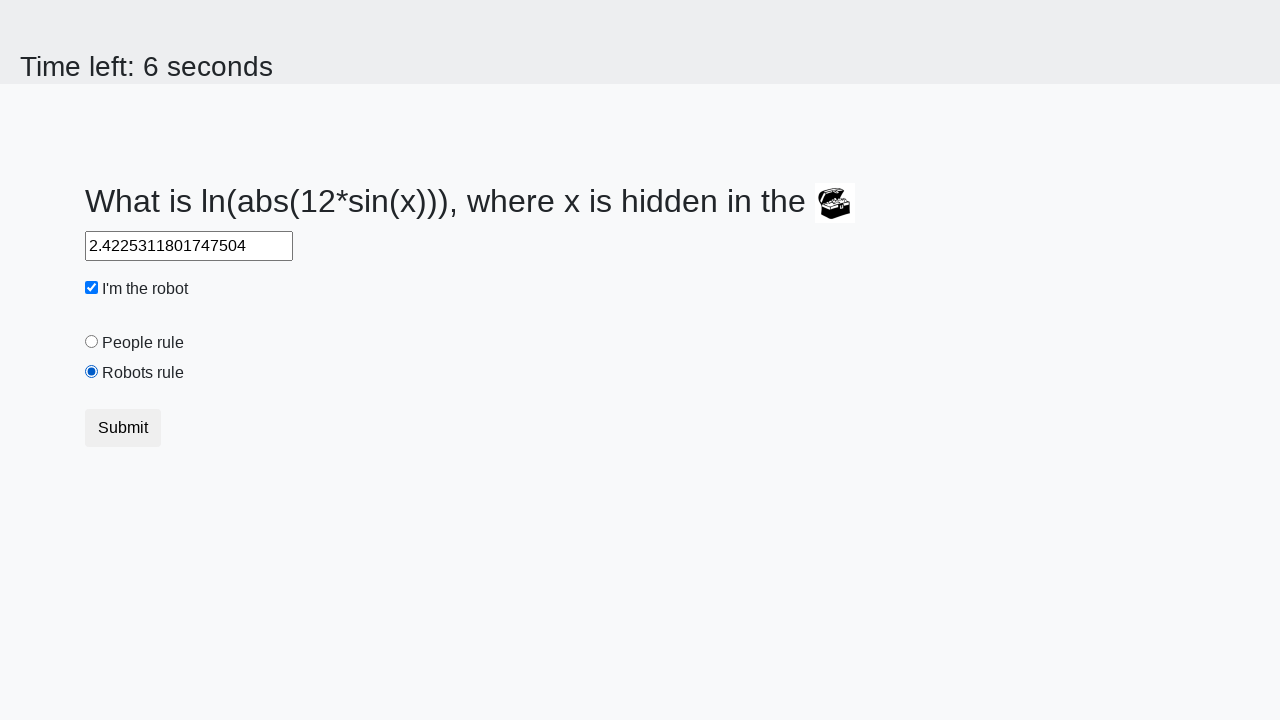

Clicked submit button to submit form at (123, 428) on button.btn
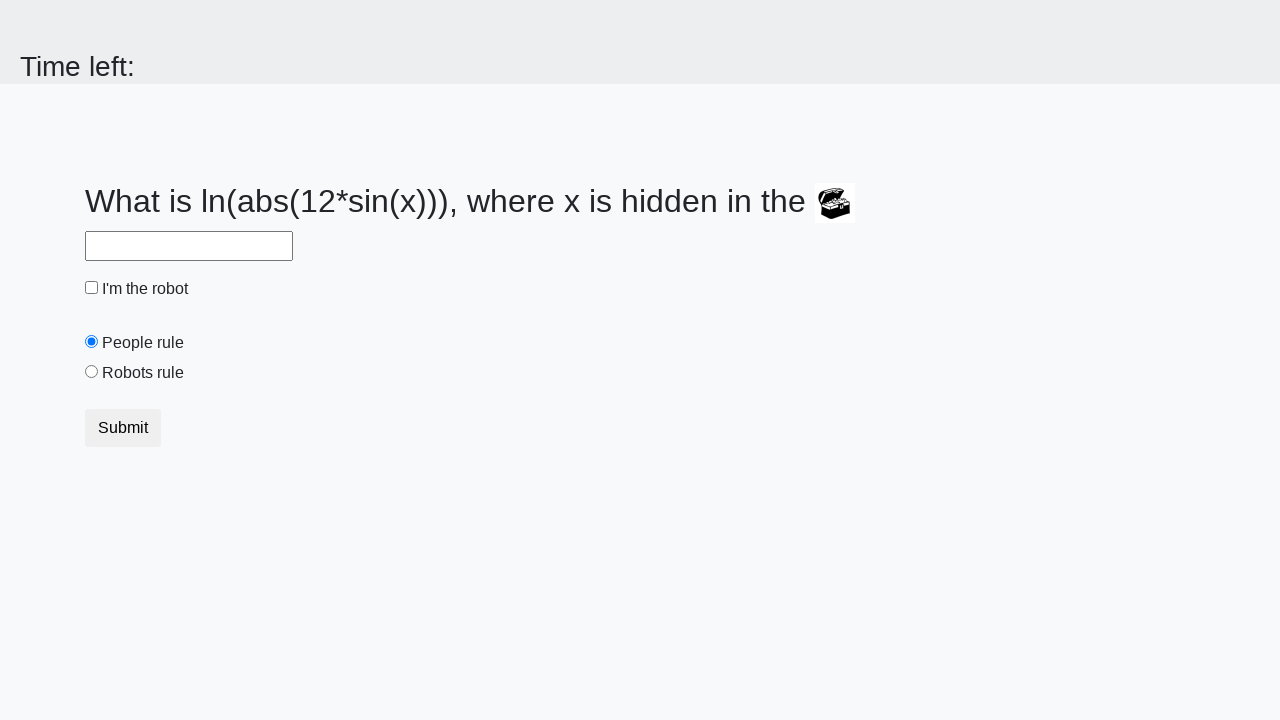

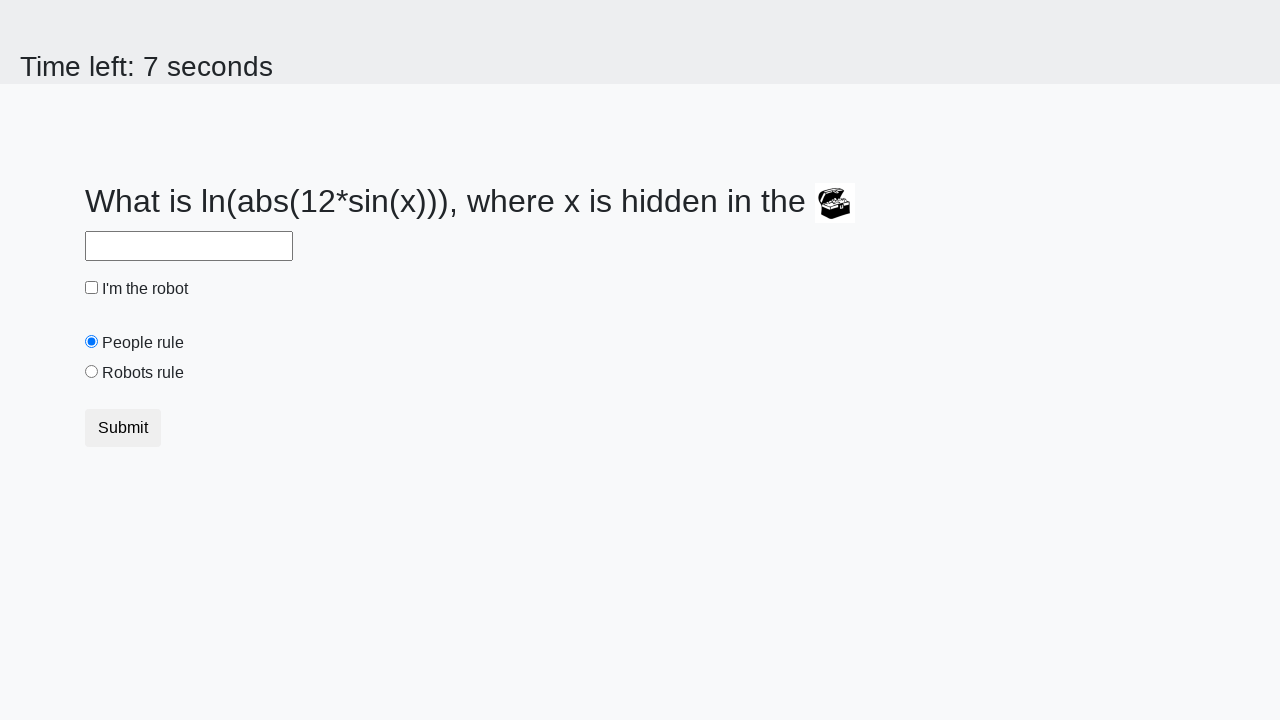